Creates a new todo item with text "Make tests" and verifies it appears in the list

Starting URL: https://todomvc.com/examples/react/dist/

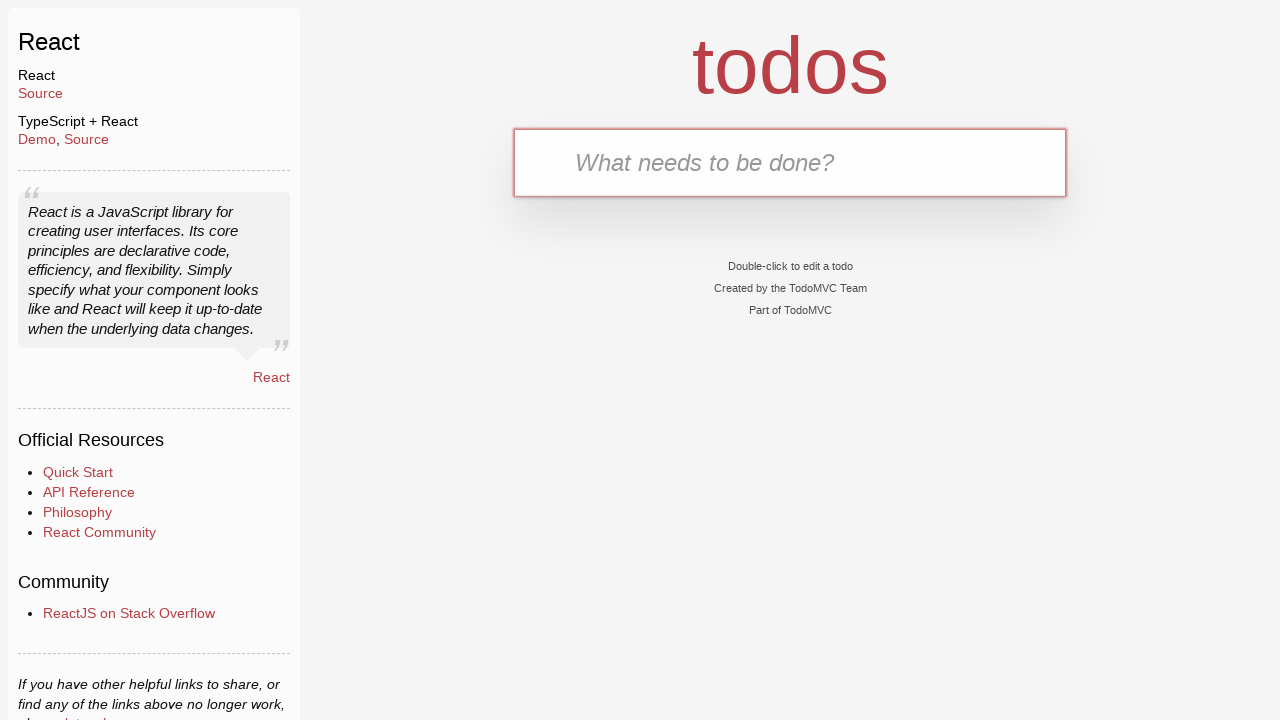

Filled new todo input field with 'Make tests' on .new-todo
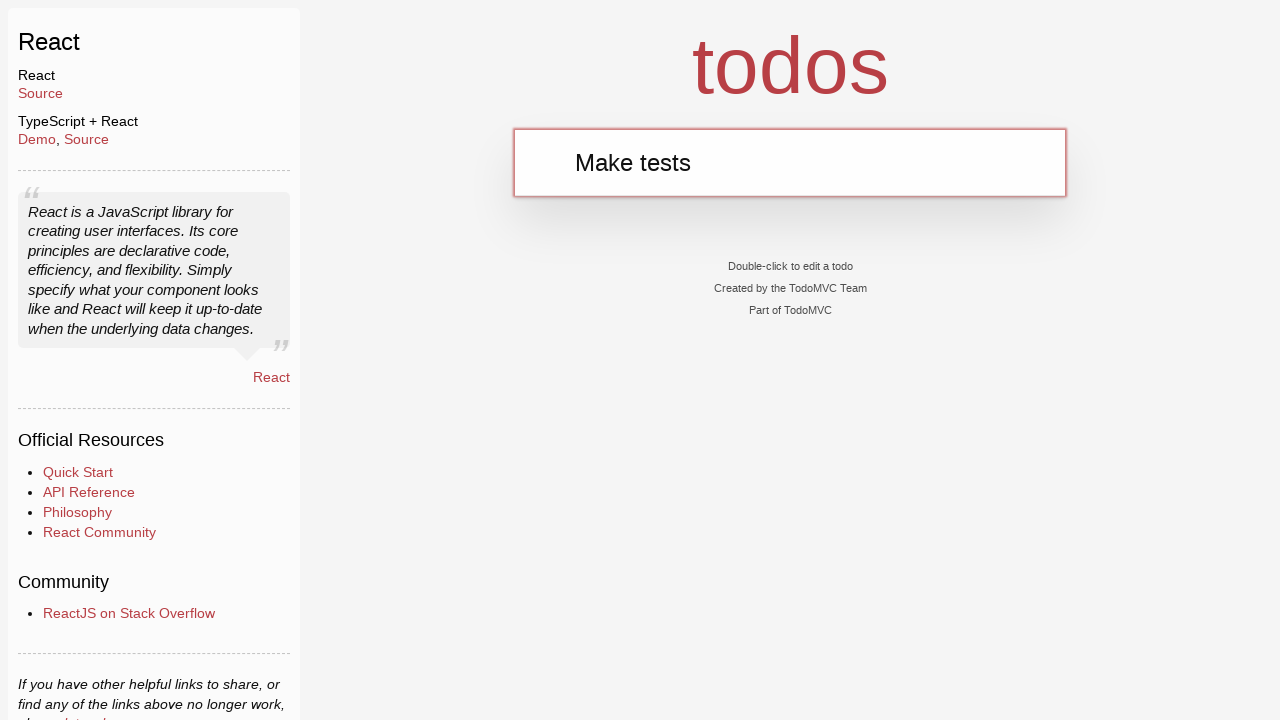

Pressed Enter to create the todo item on .new-todo
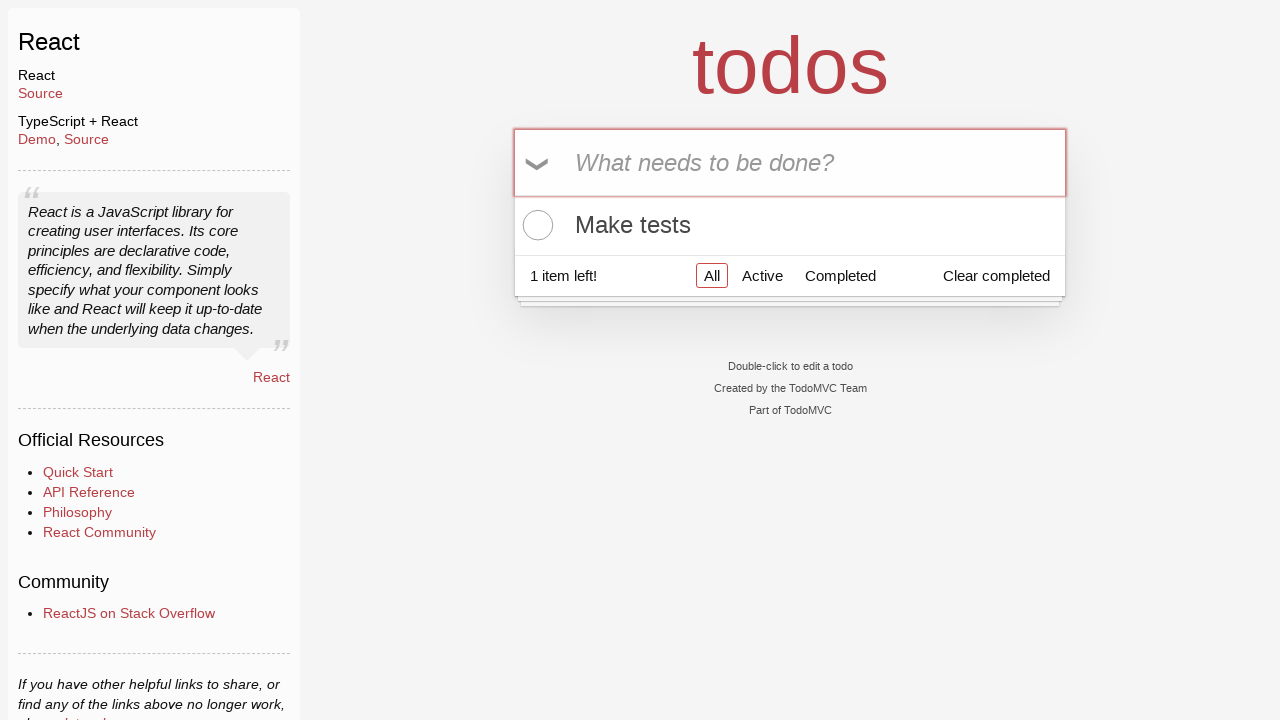

Retrieved text content of first todo item in the list
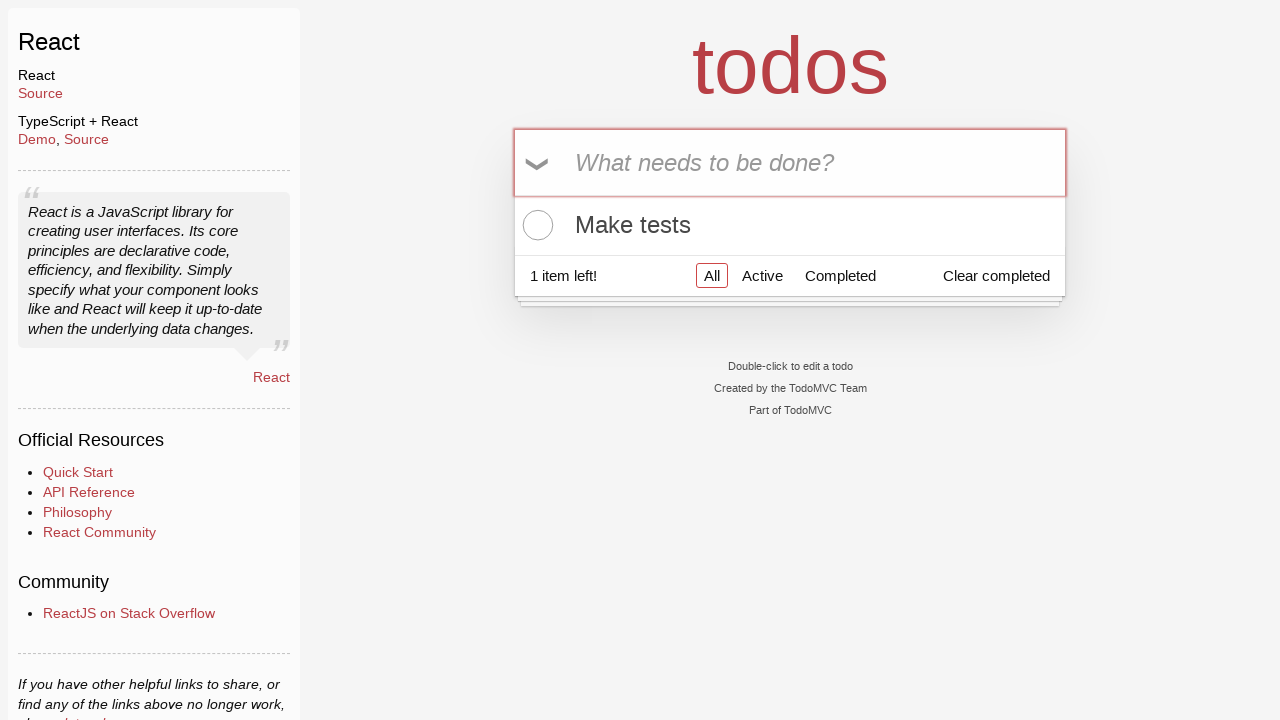

Verified that todo item text is 'Make tests'
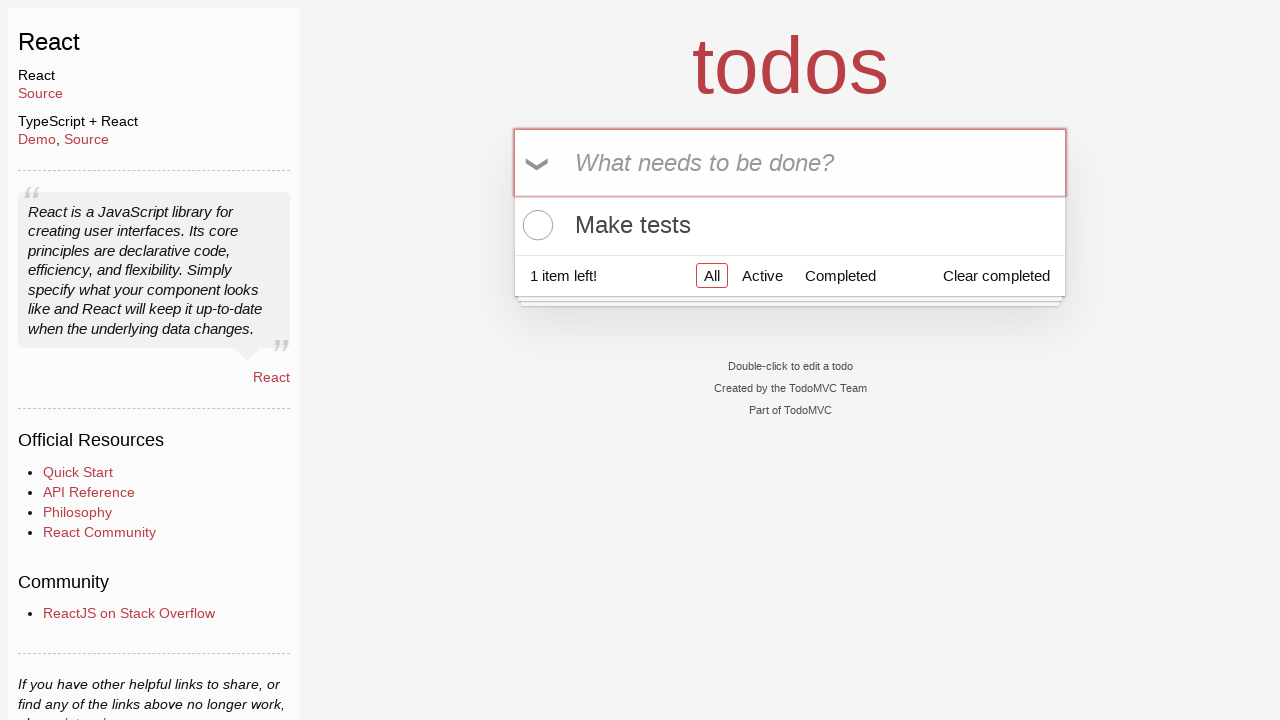

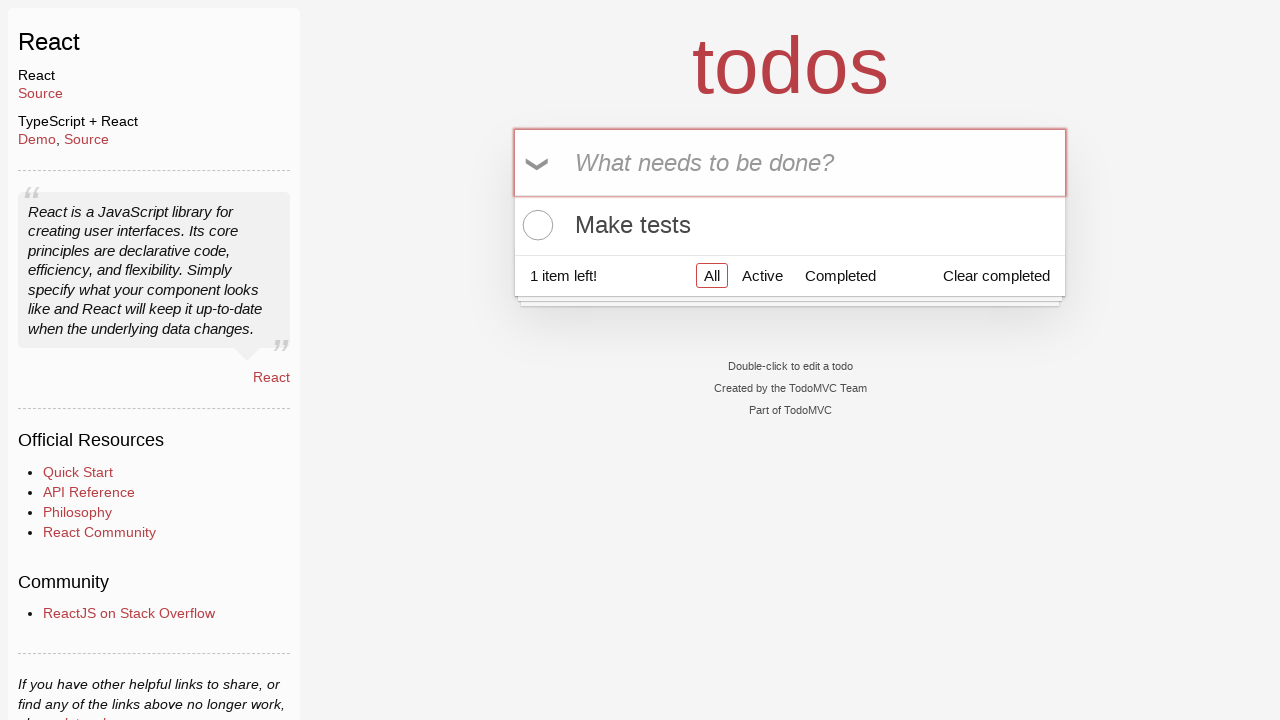